Tests multiple window functionality by clicking a link that opens a new window, then switching between windows using index-based window handles and verifying page titles.

Starting URL: http://the-internet.herokuapp.com/windows

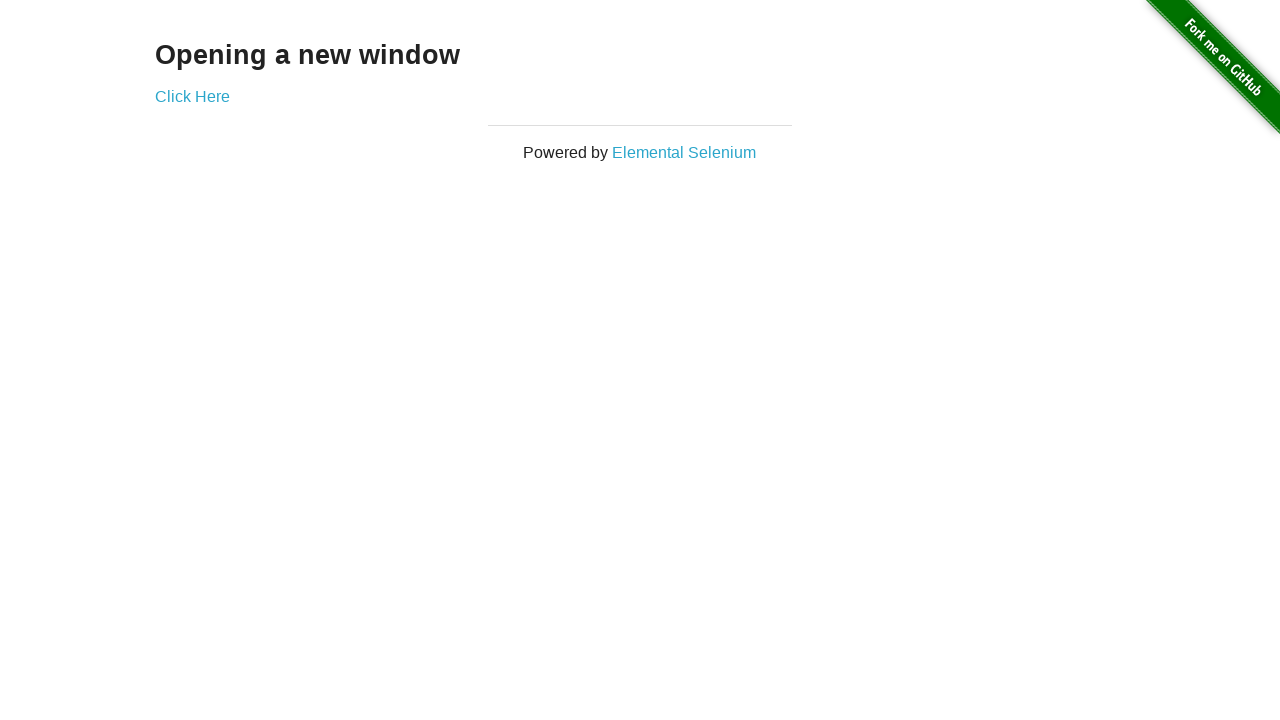

Clicked link that opened a new window at (192, 96) on .example a
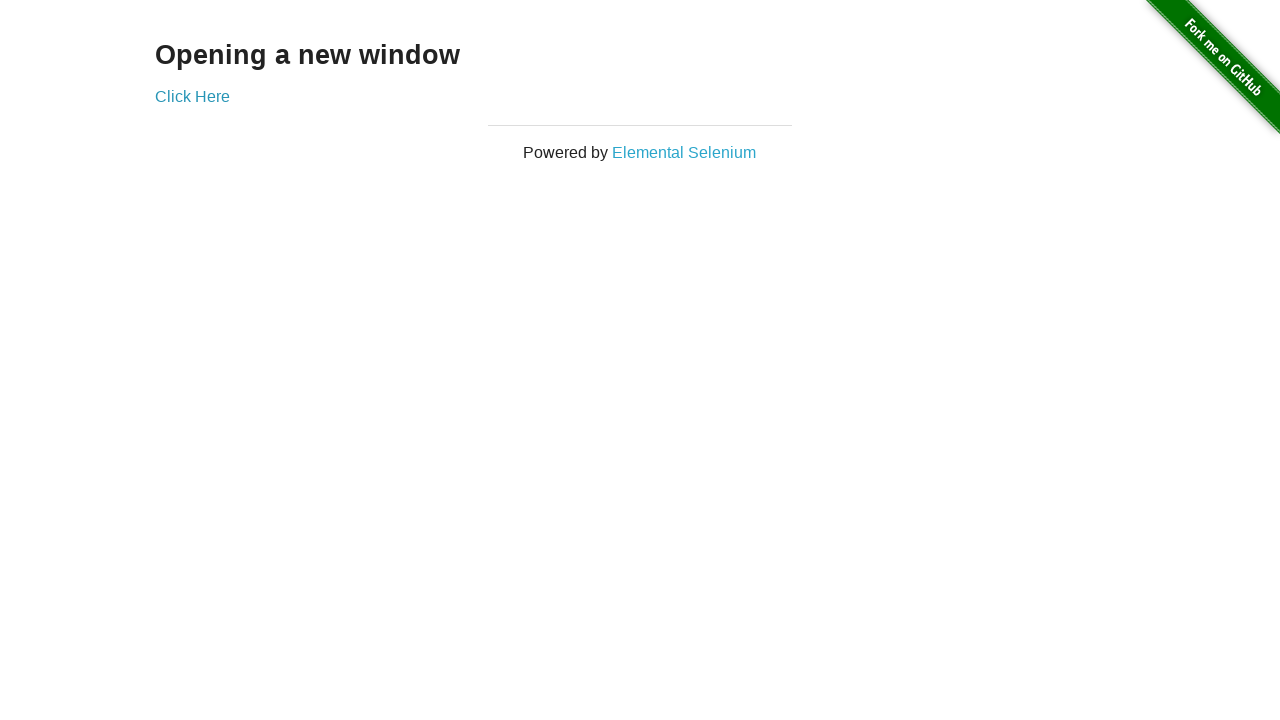

Verified original window title is not 'New Window'
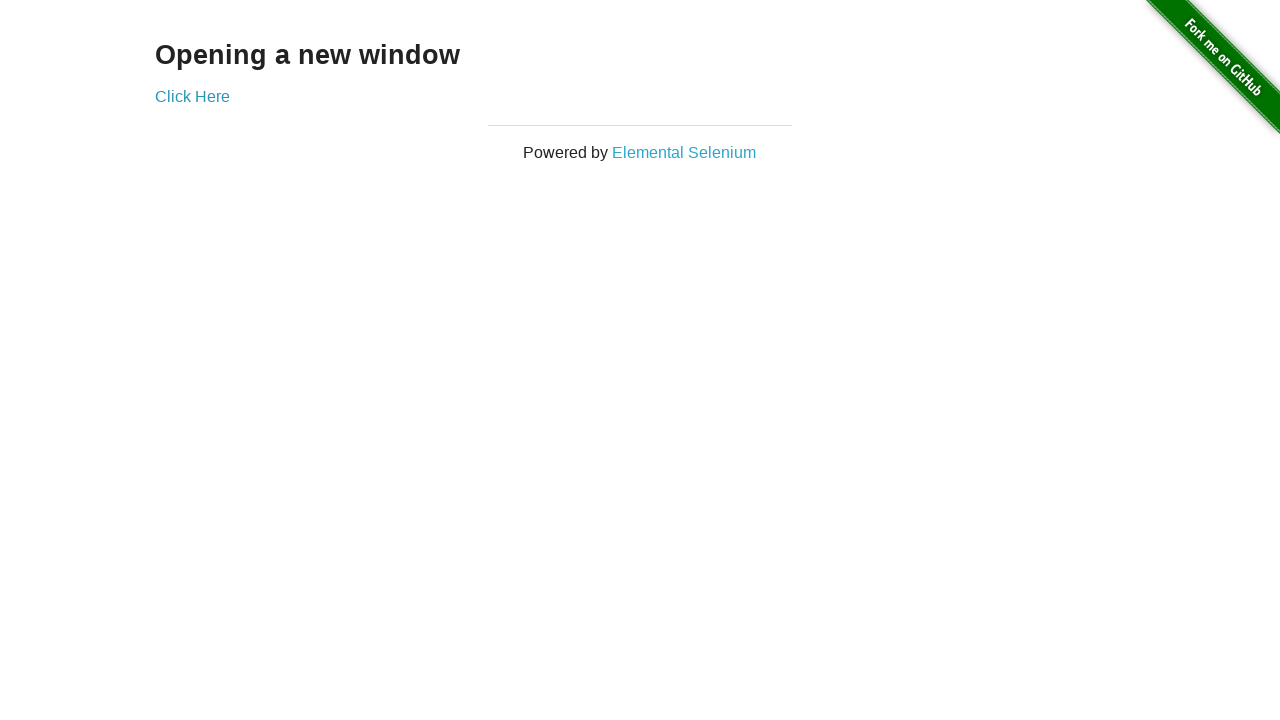

Verified new window title is 'New Window'
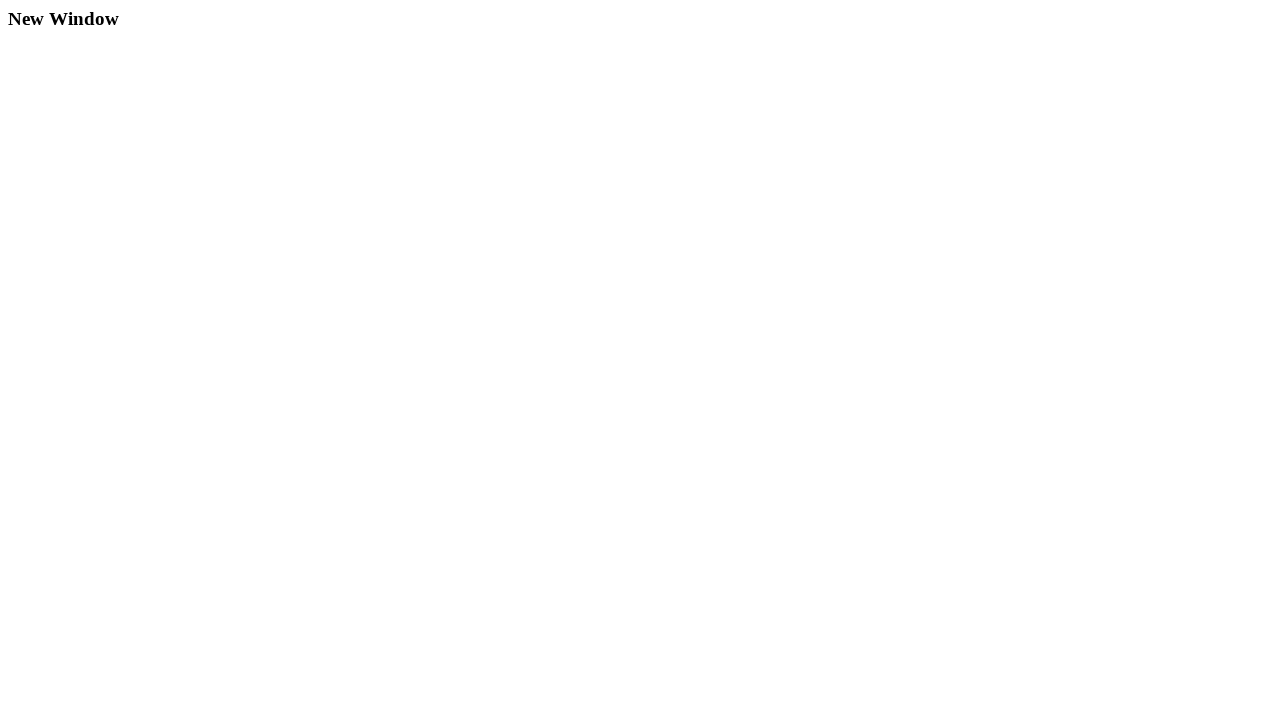

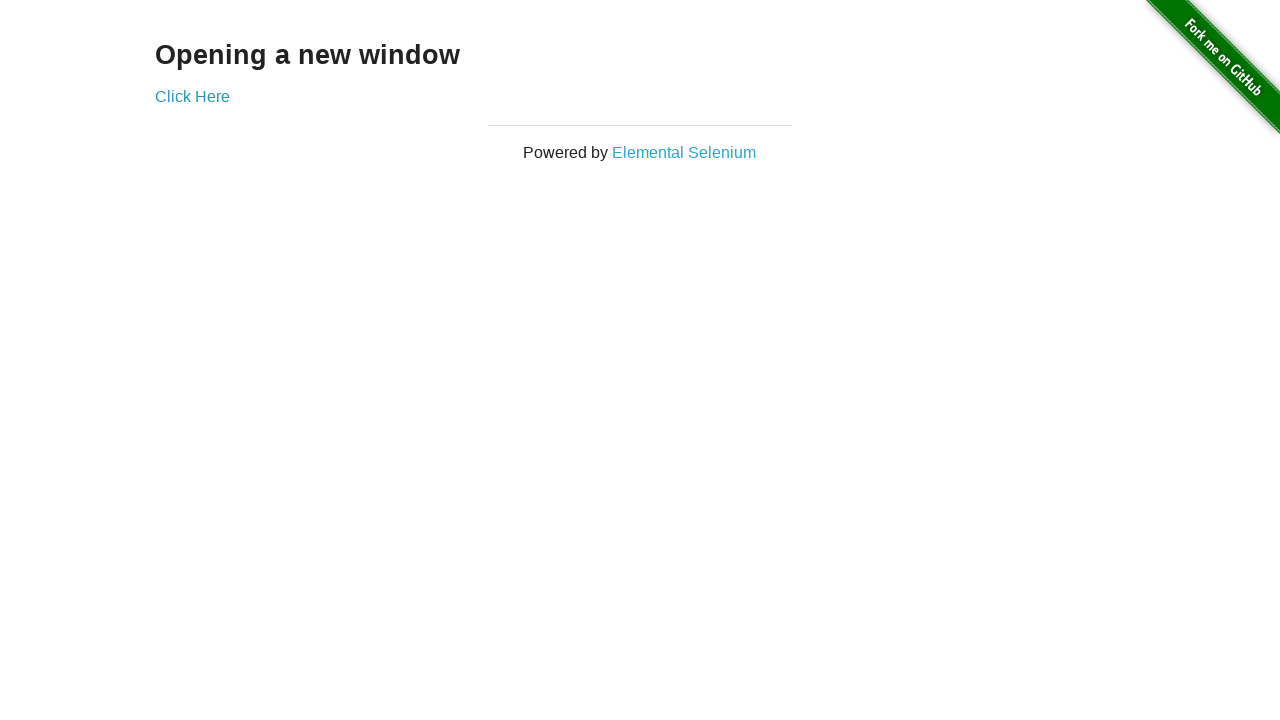